Tests that multiple food checkboxes are visible and can be checked and unchecked

Starting URL: https://thefreerangetester.github.io/sandbox-automation-testing/

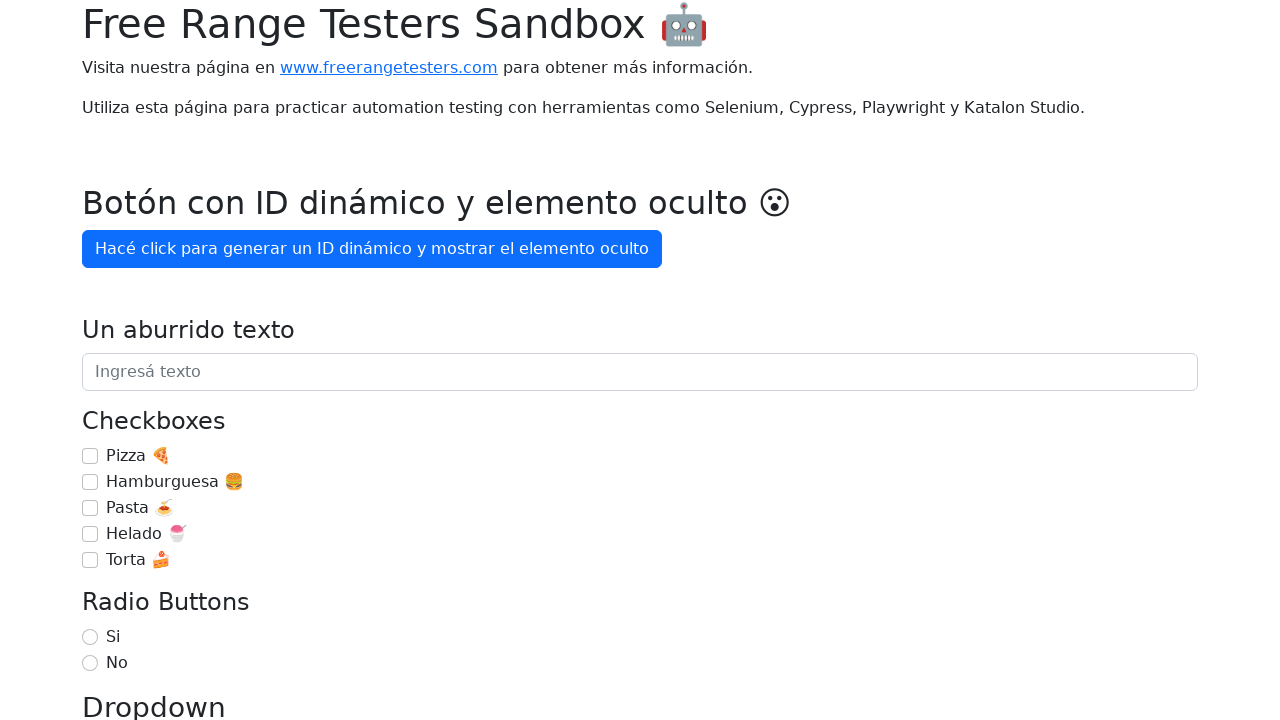

Verified that 'Pizza 🍕' checkbox is visible
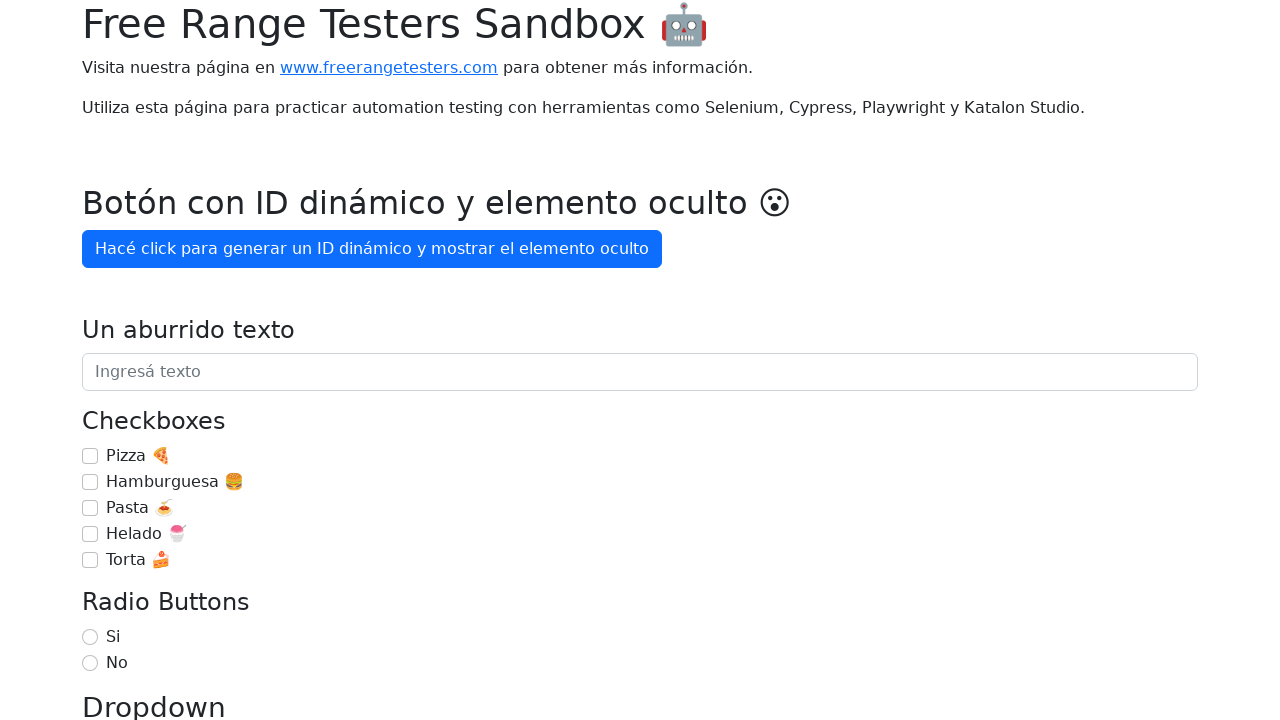

Checked the 'Pizza 🍕' checkbox at (90, 456) on internal:role=checkbox[name="Pizza 🍕"i]
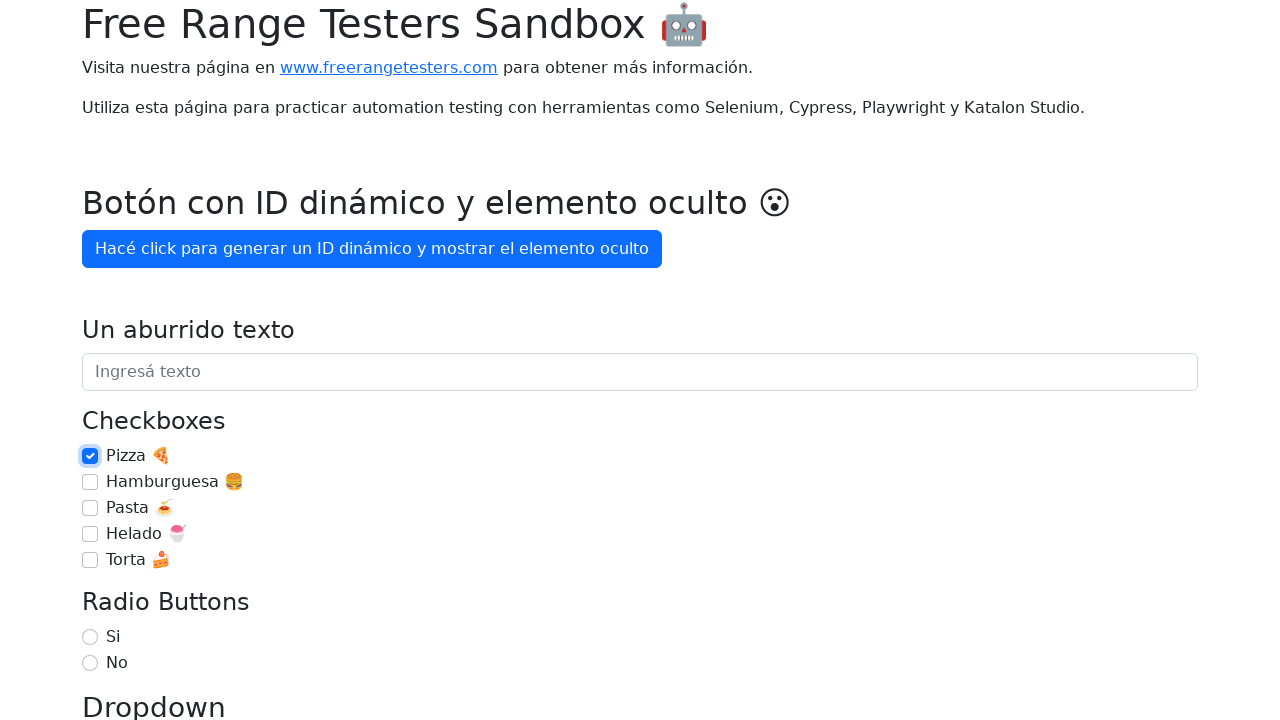

Unchecked the 'Pizza 🍕' checkbox at (90, 456) on internal:role=checkbox[name="Pizza 🍕"i]
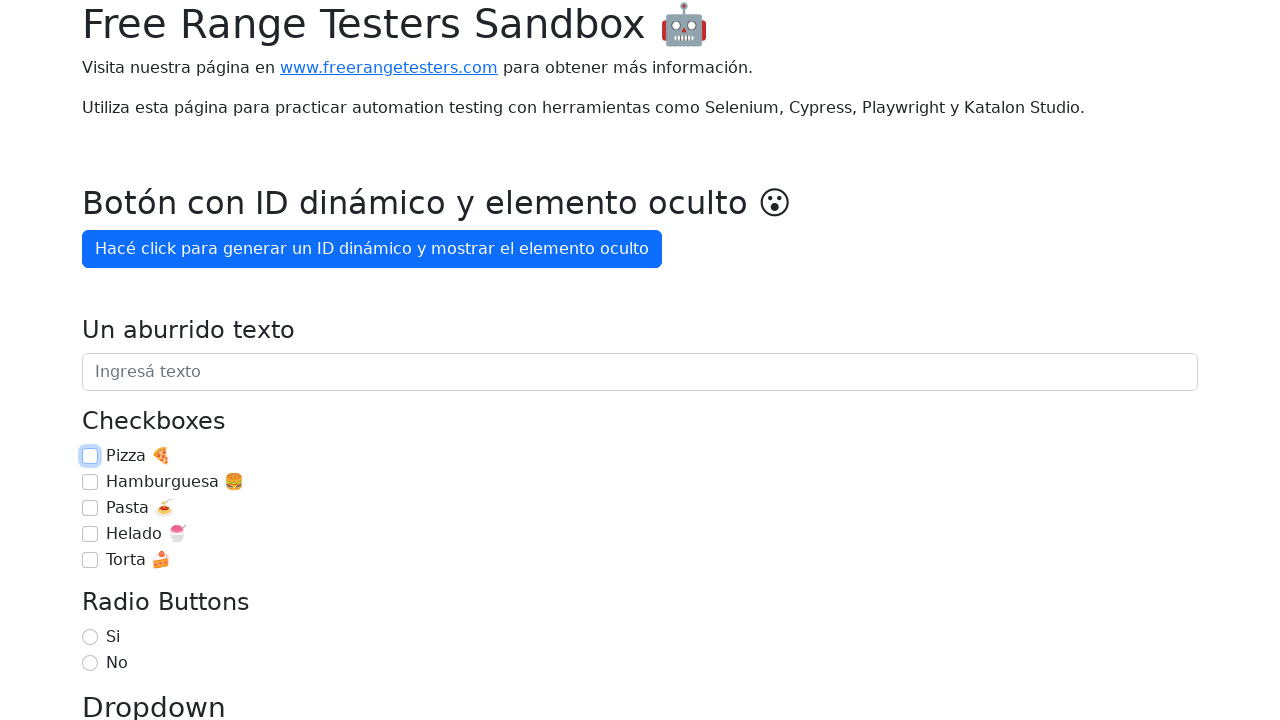

Verified that 'Hamburguesa 🍔' checkbox is visible
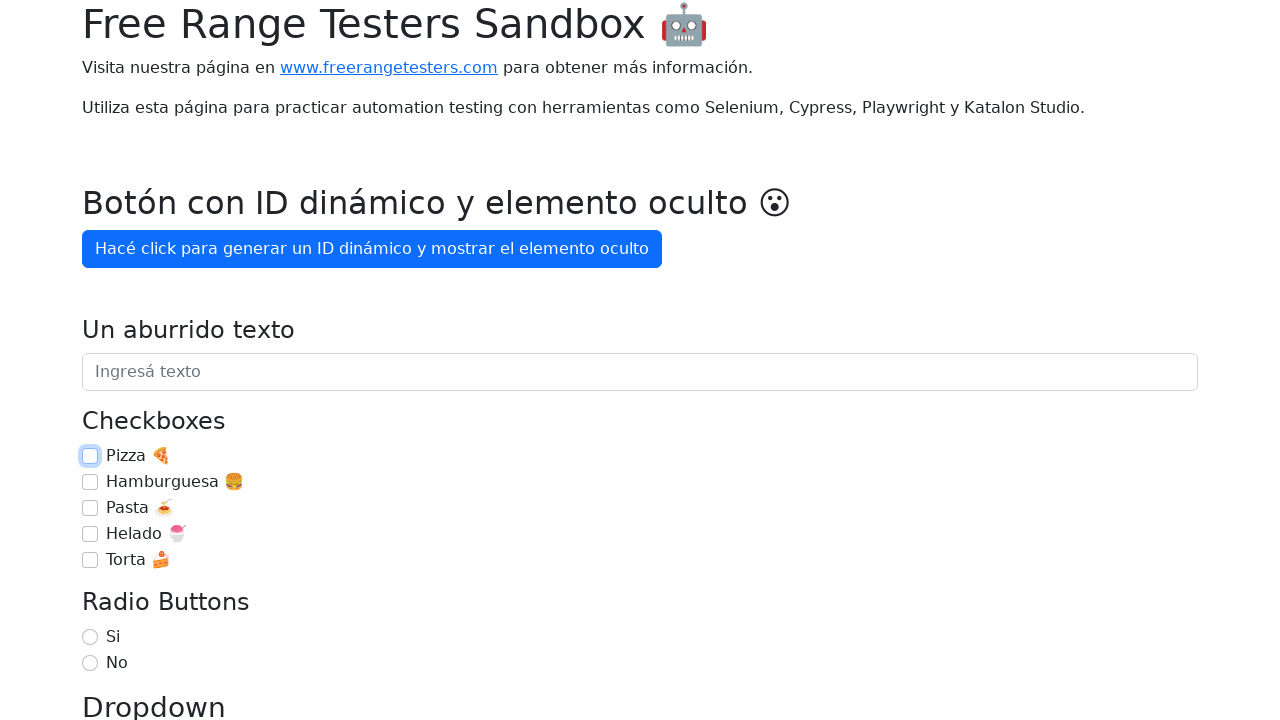

Checked the 'Hamburguesa 🍔' checkbox at (90, 482) on internal:role=checkbox[name="Hamburguesa 🍔"i]
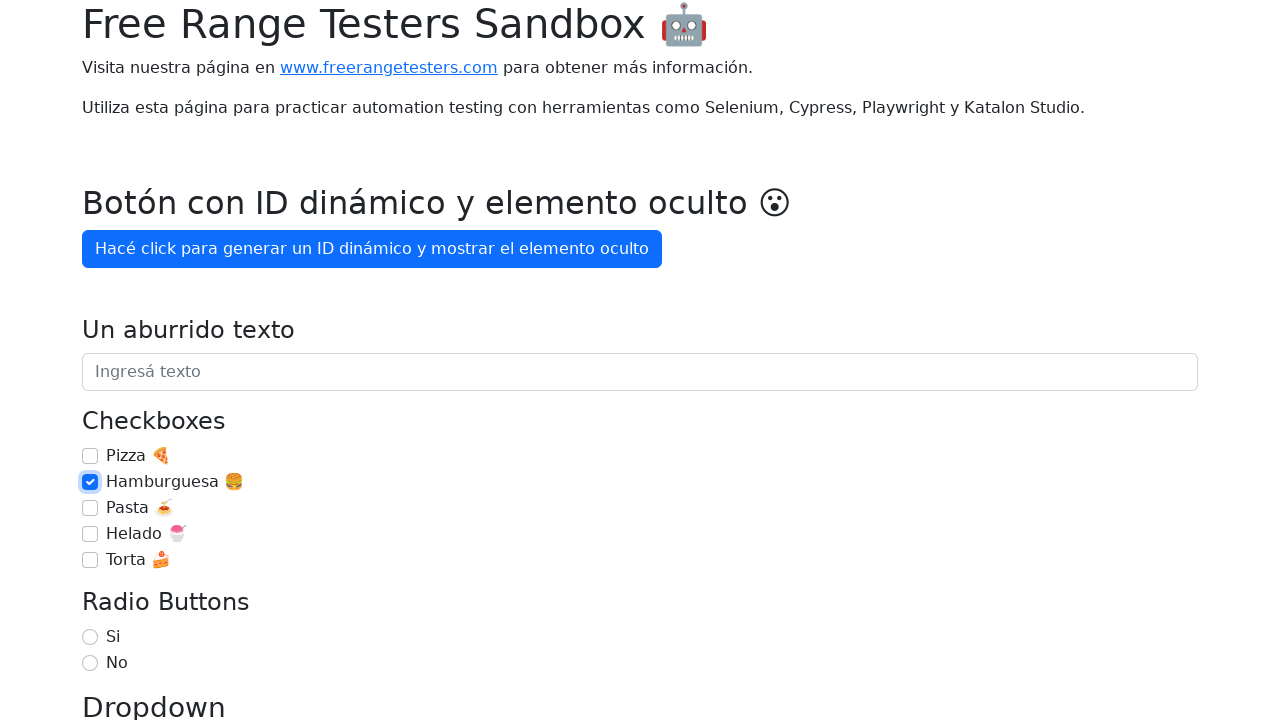

Unchecked the 'Hamburguesa 🍔' checkbox at (90, 482) on internal:role=checkbox[name="Hamburguesa 🍔"i]
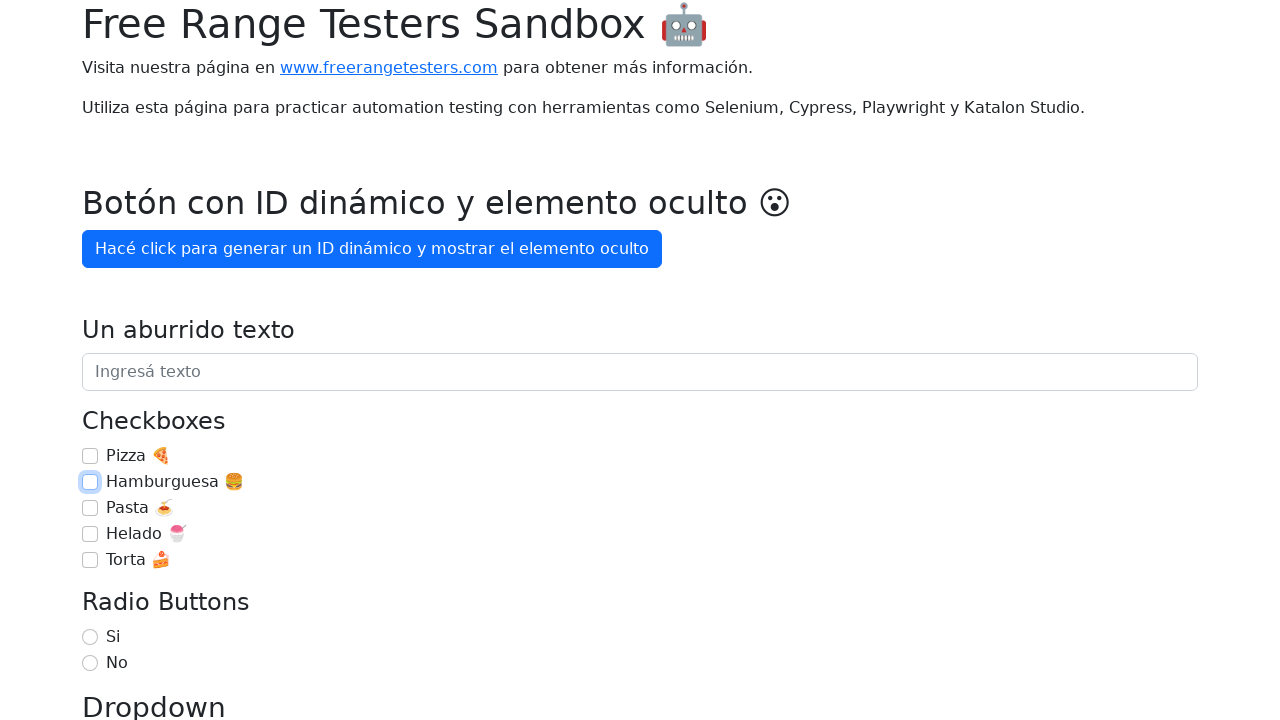

Verified that 'Pasta 🍝' checkbox is visible
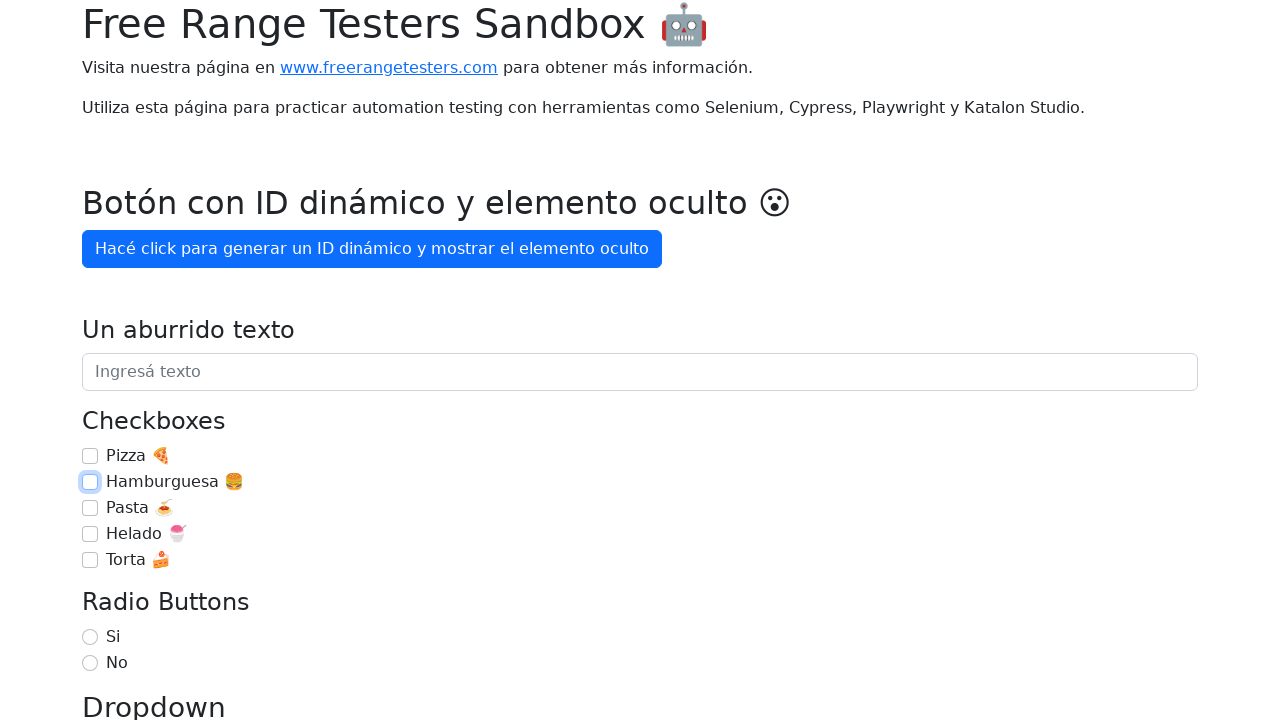

Checked the 'Pasta 🍝' checkbox at (90, 508) on internal:role=checkbox[name="Pasta 🍝"i]
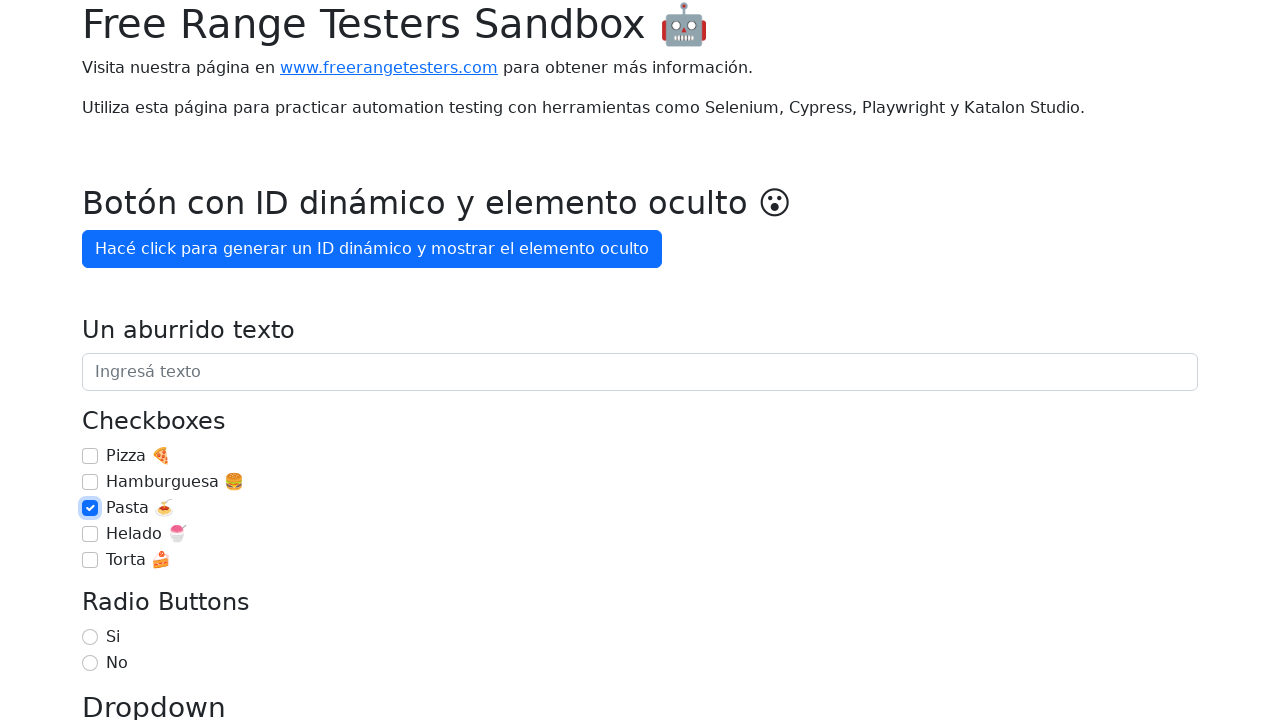

Unchecked the 'Pasta 🍝' checkbox at (90, 508) on internal:role=checkbox[name="Pasta 🍝"i]
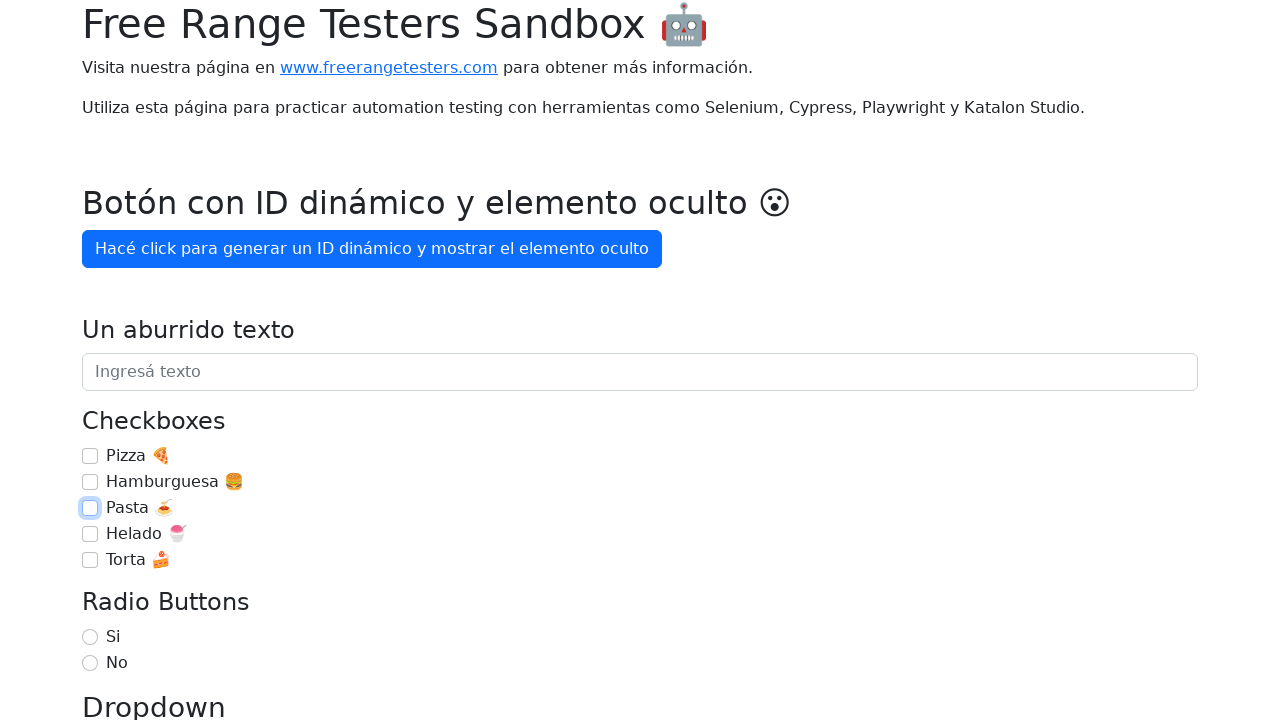

Verified that 'Helado 🍧' checkbox is visible
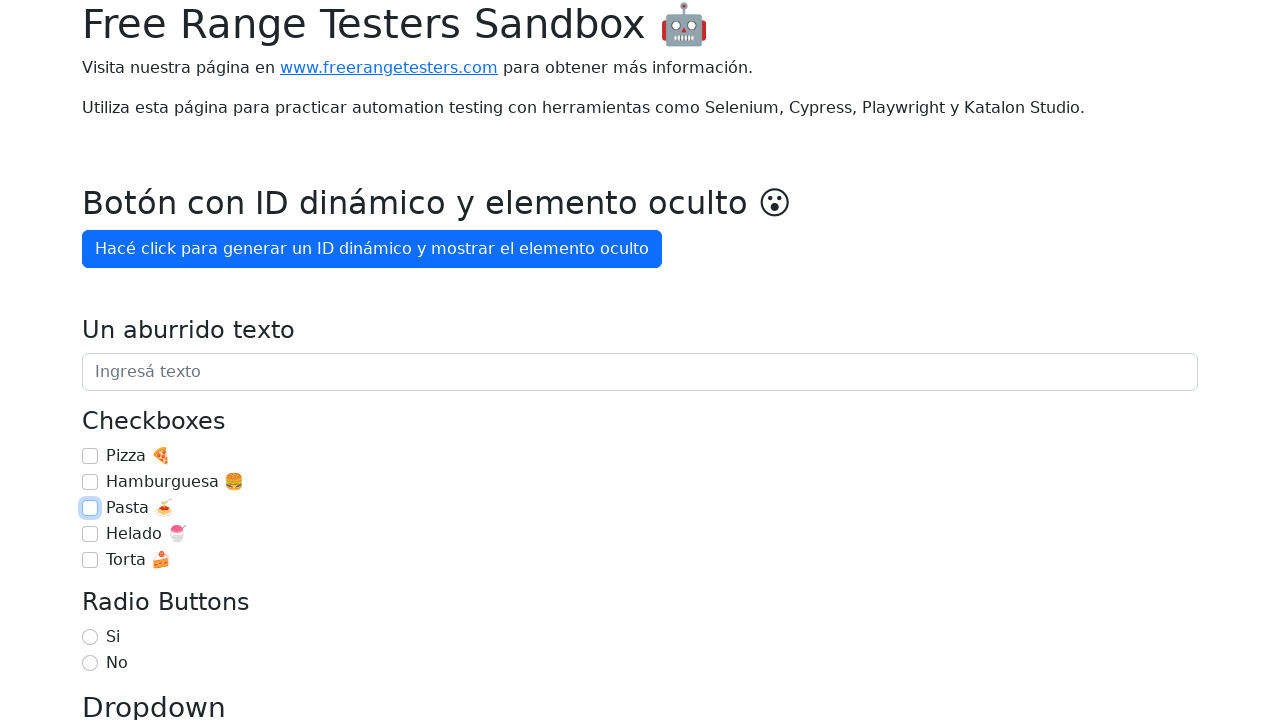

Checked the 'Helado 🍧' checkbox at (90, 534) on internal:role=checkbox[name="Helado 🍧"i]
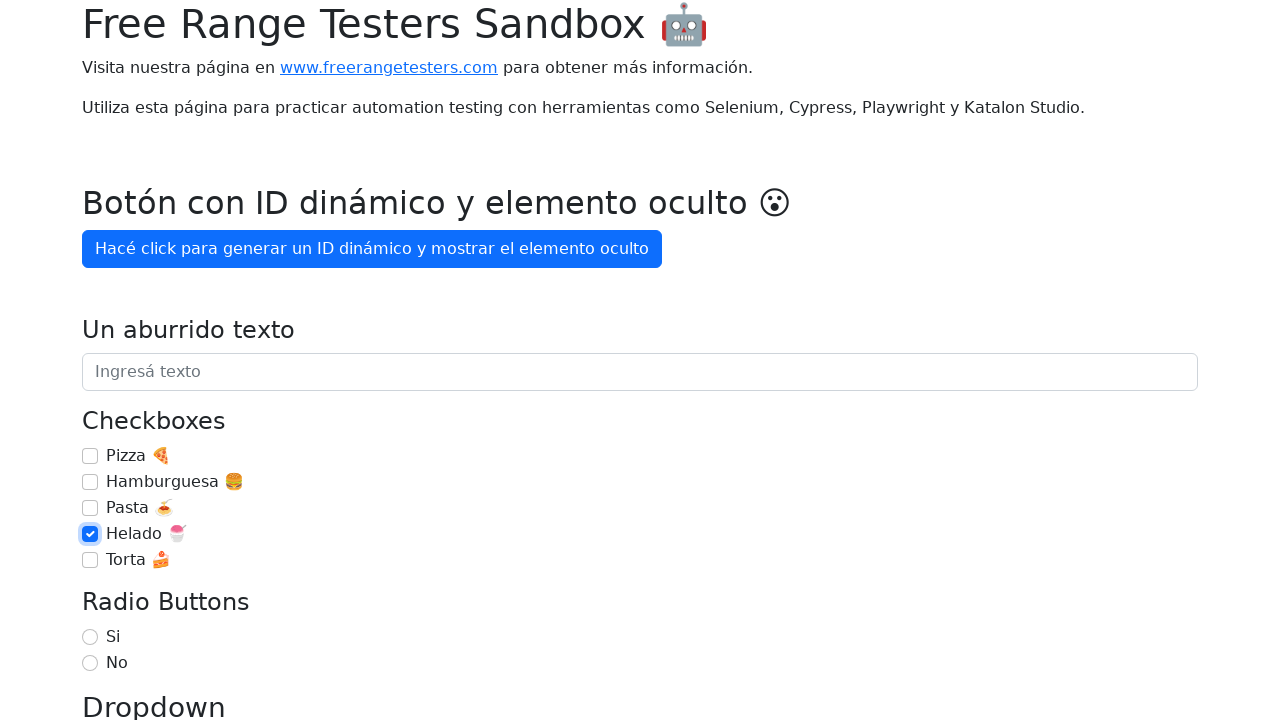

Unchecked the 'Helado 🍧' checkbox at (90, 534) on internal:role=checkbox[name="Helado 🍧"i]
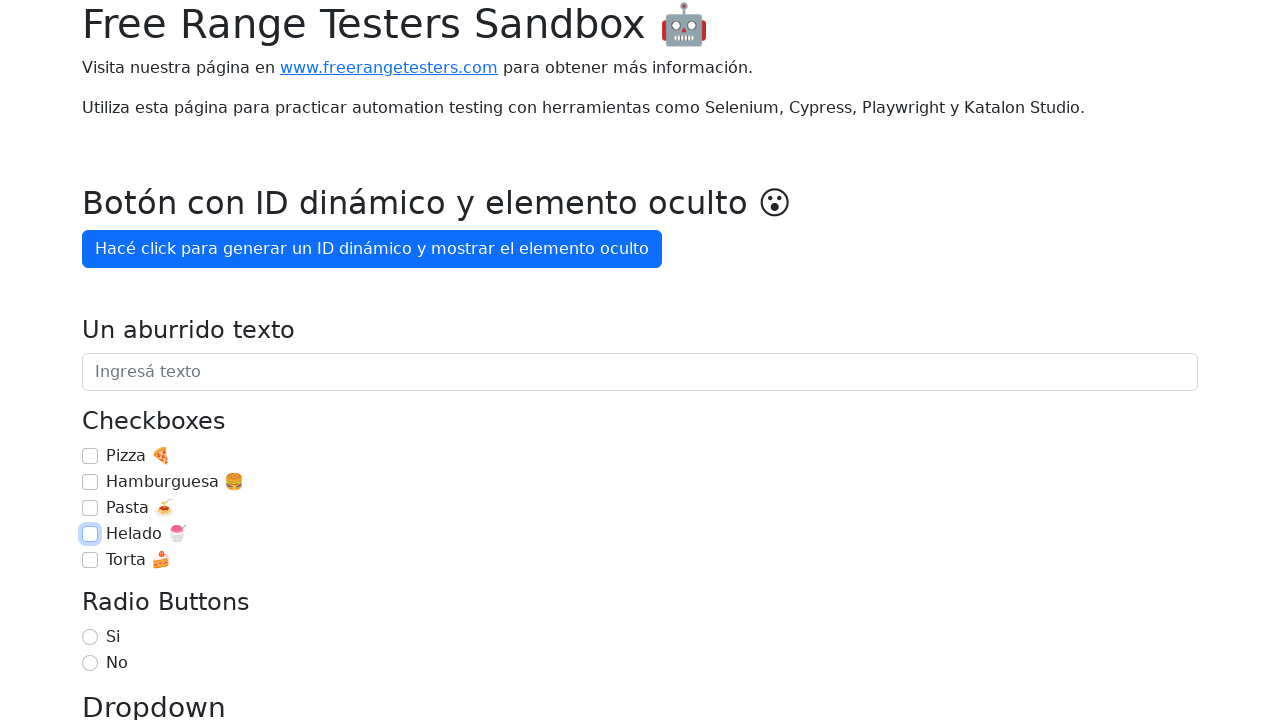

Verified that 'Torta 🍰' checkbox is visible
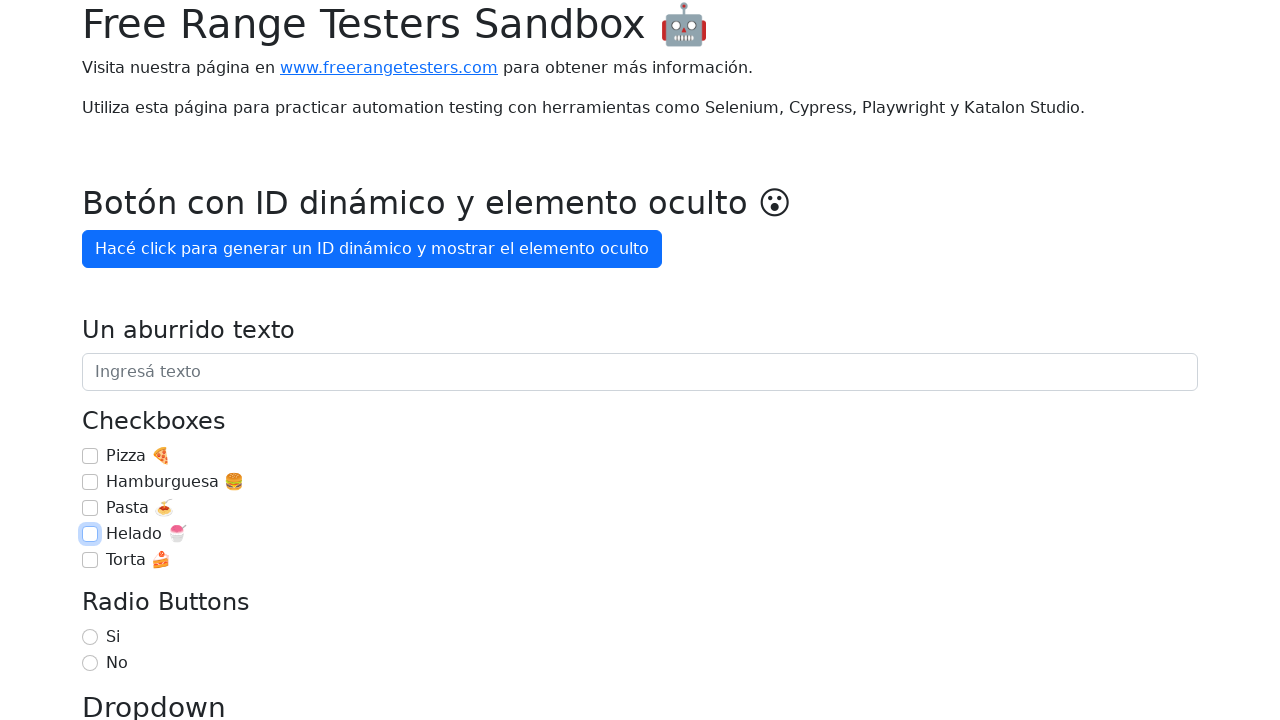

Checked the 'Torta 🍰' checkbox at (90, 560) on internal:role=checkbox[name="Torta 🍰"i]
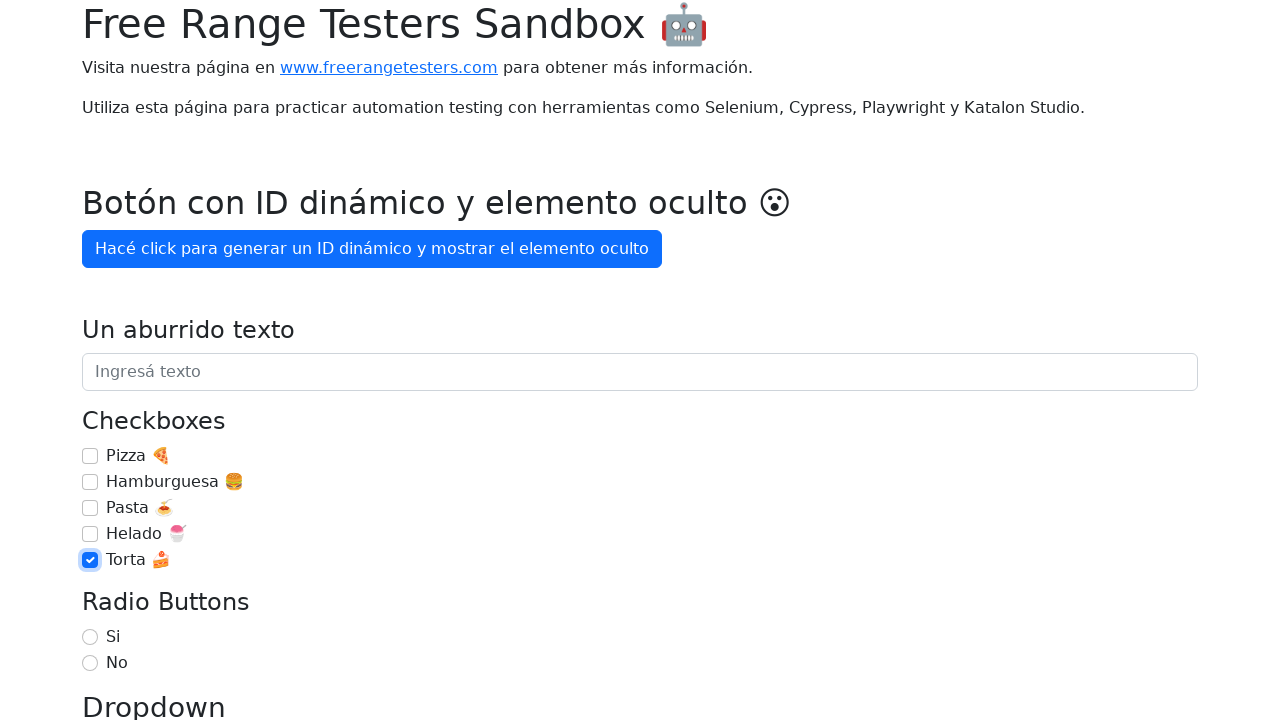

Unchecked the 'Torta 🍰' checkbox at (90, 560) on internal:role=checkbox[name="Torta 🍰"i]
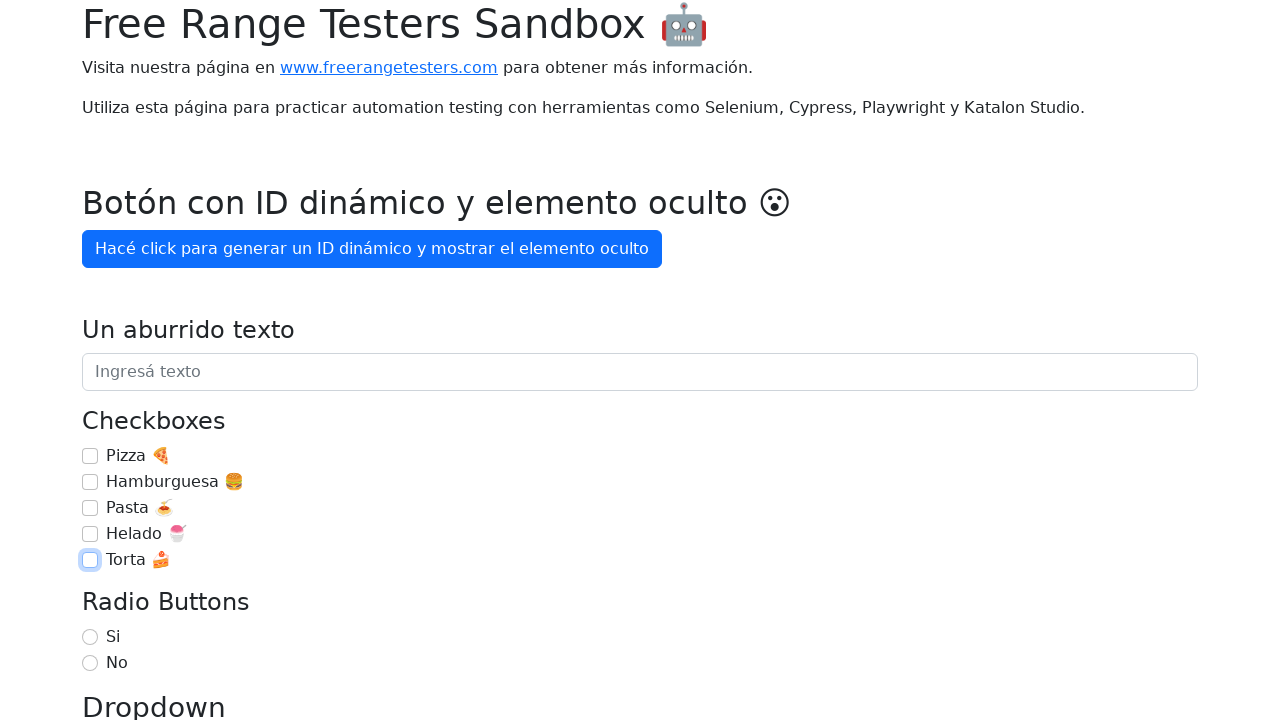

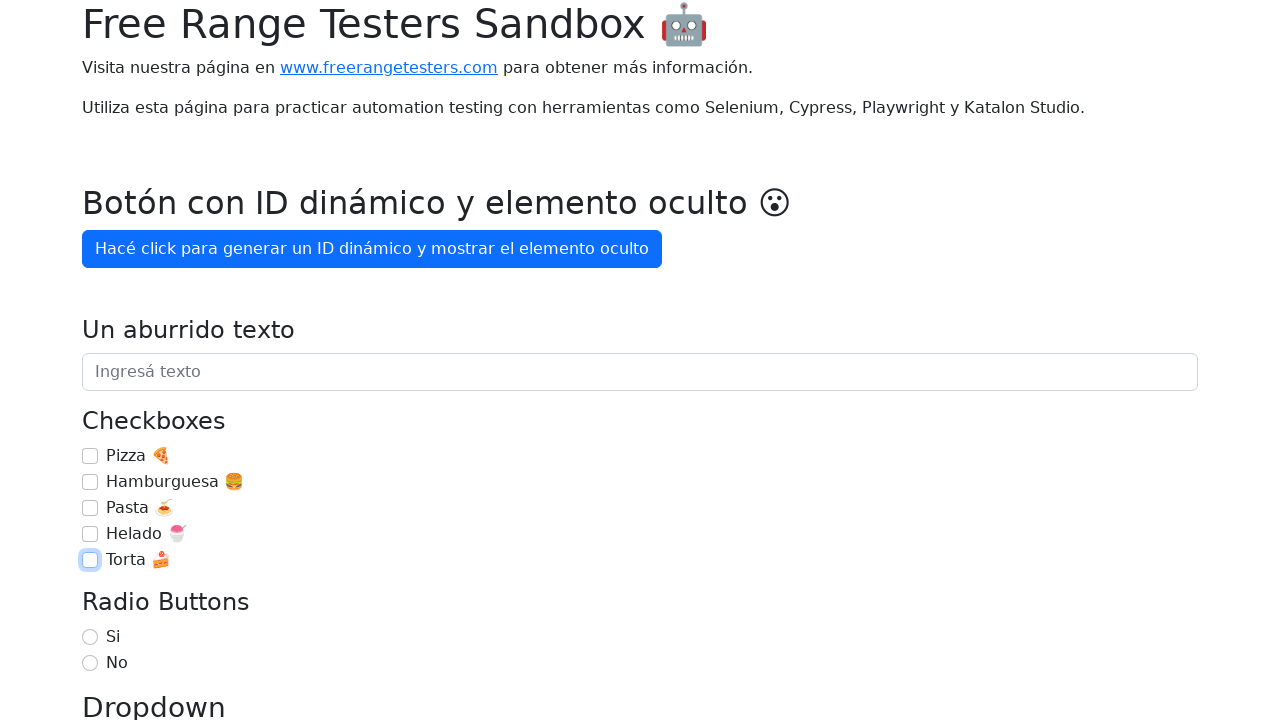